Tests locating and clicking a button element by its class name on a Selenium practice page

Starting URL: https://www.tutorialspoint.com/selenium/practice/selenium_automation_practice.php

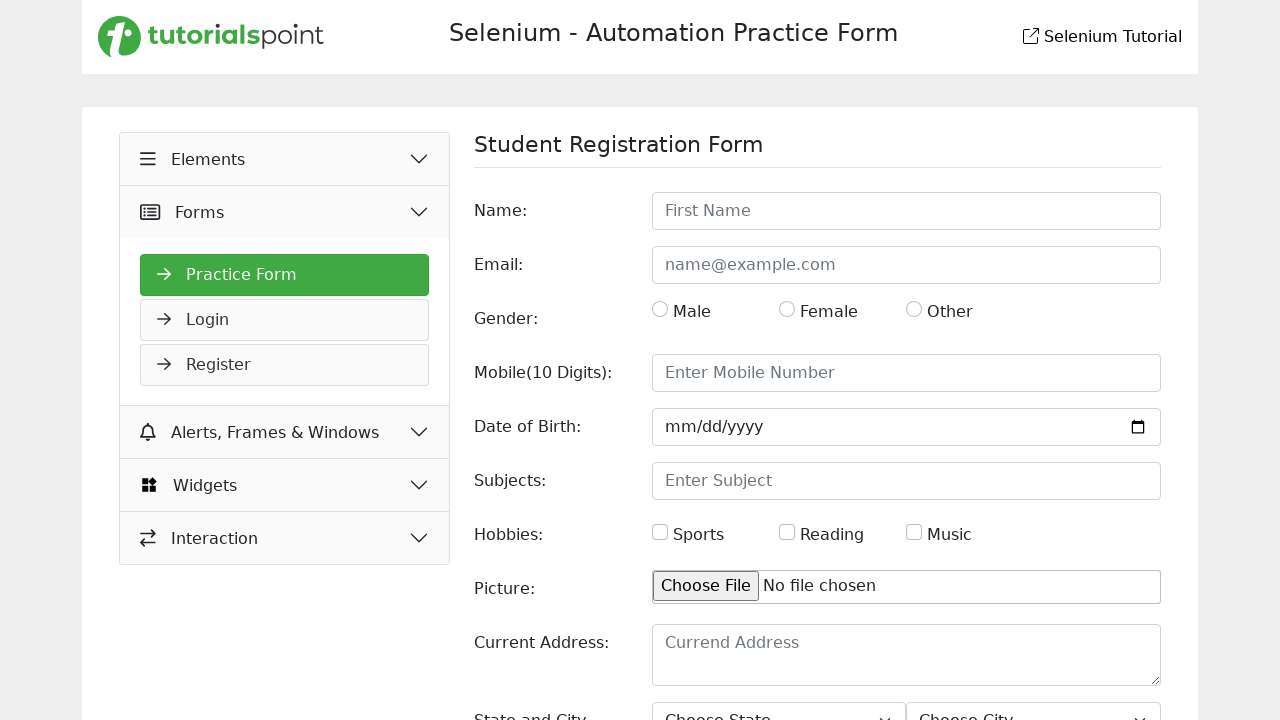

Page loaded and DOM content became ready
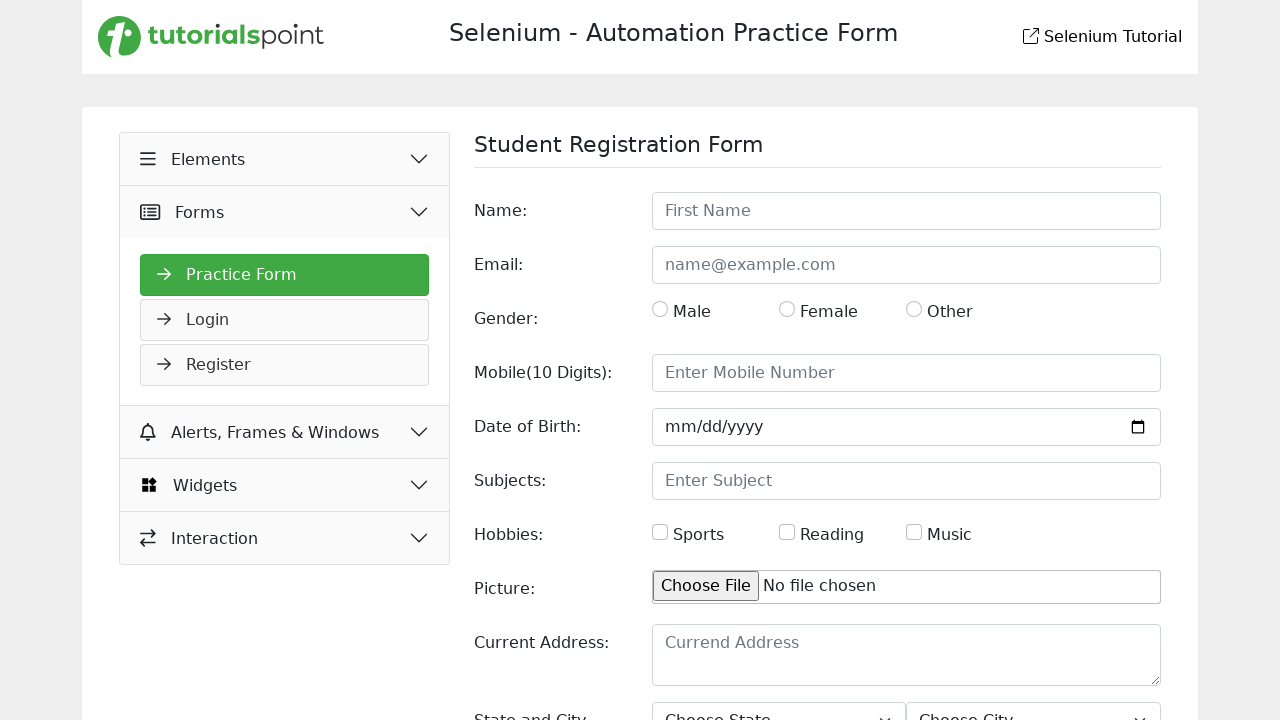

Clicked button element with class 'btn' at (1126, 621) on .btn
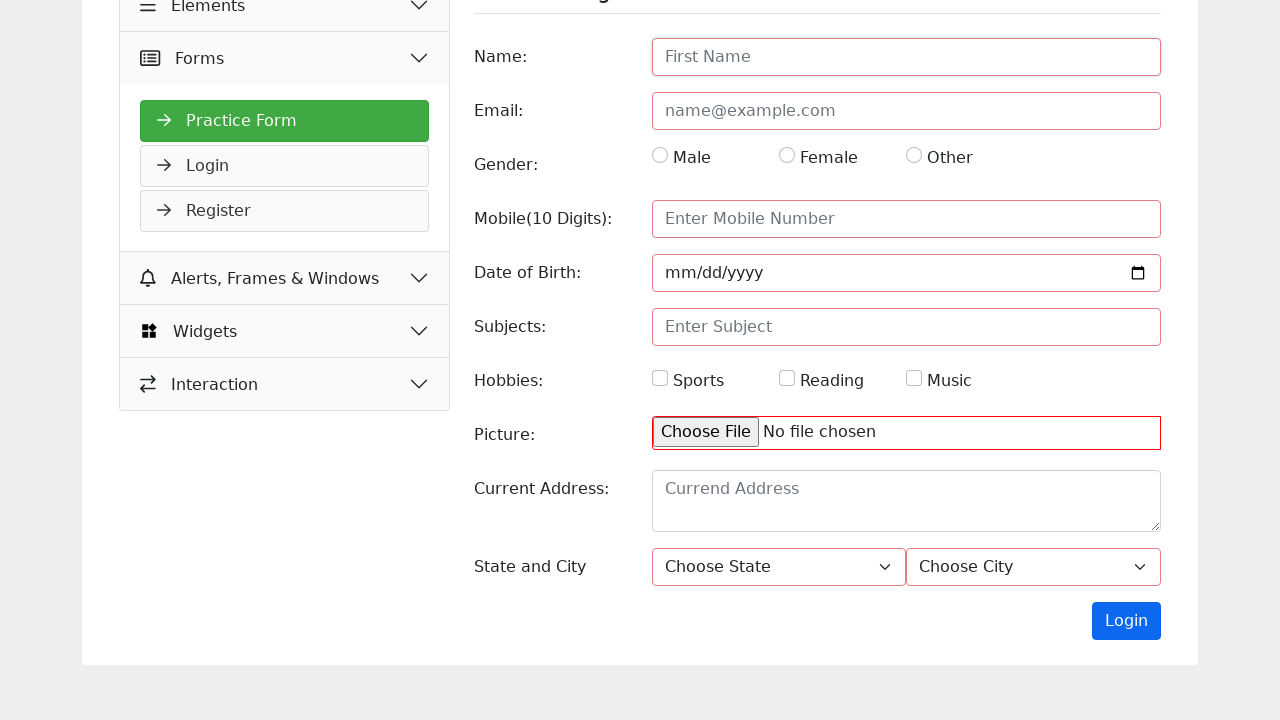

Waited 2 seconds for action to complete
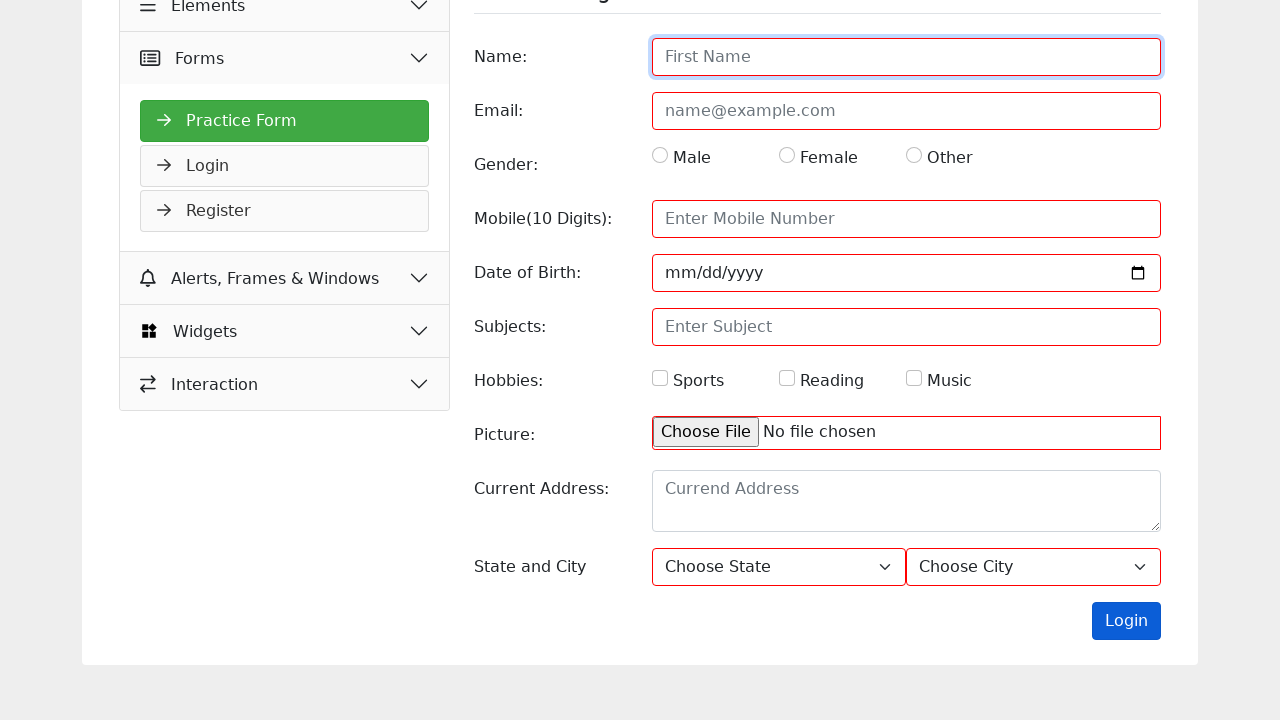

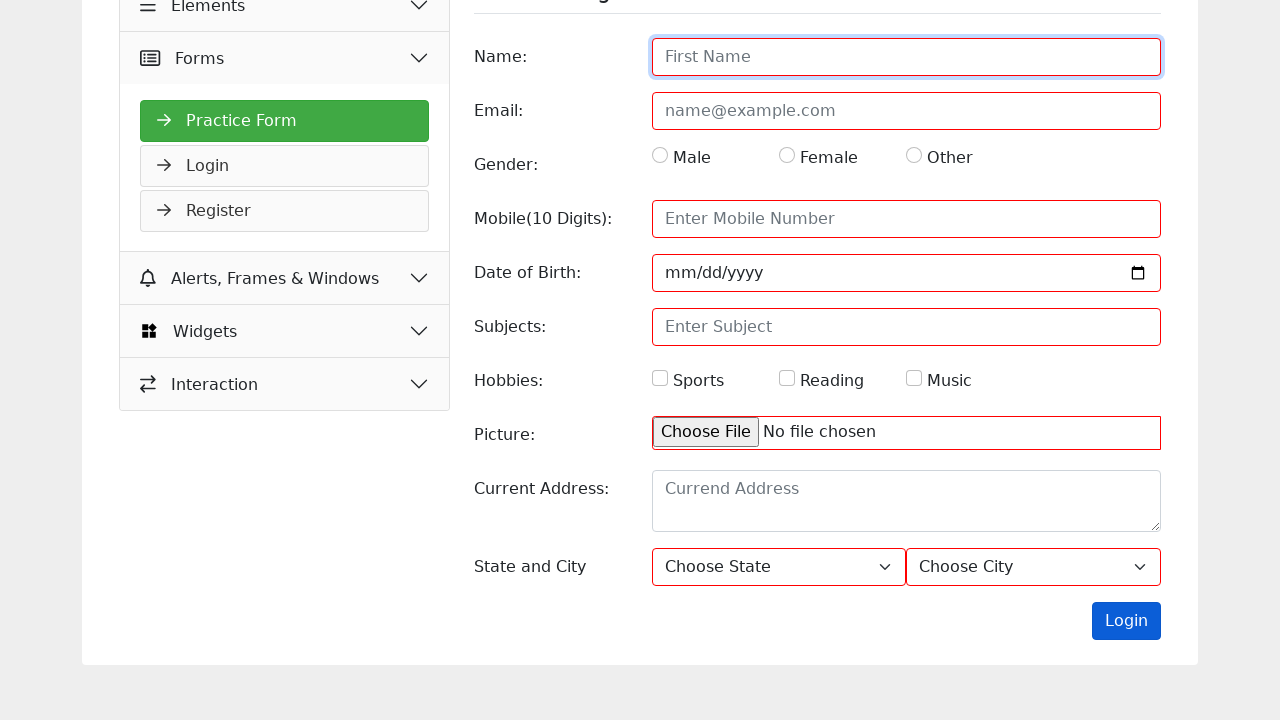